Tests scroll functionality by scrolling down to the "CYDEO" link at the bottom of the page, then scrolling back up to the "Home" link at the top using element-based scrolling.

Starting URL: https://practice.cydeo.com/

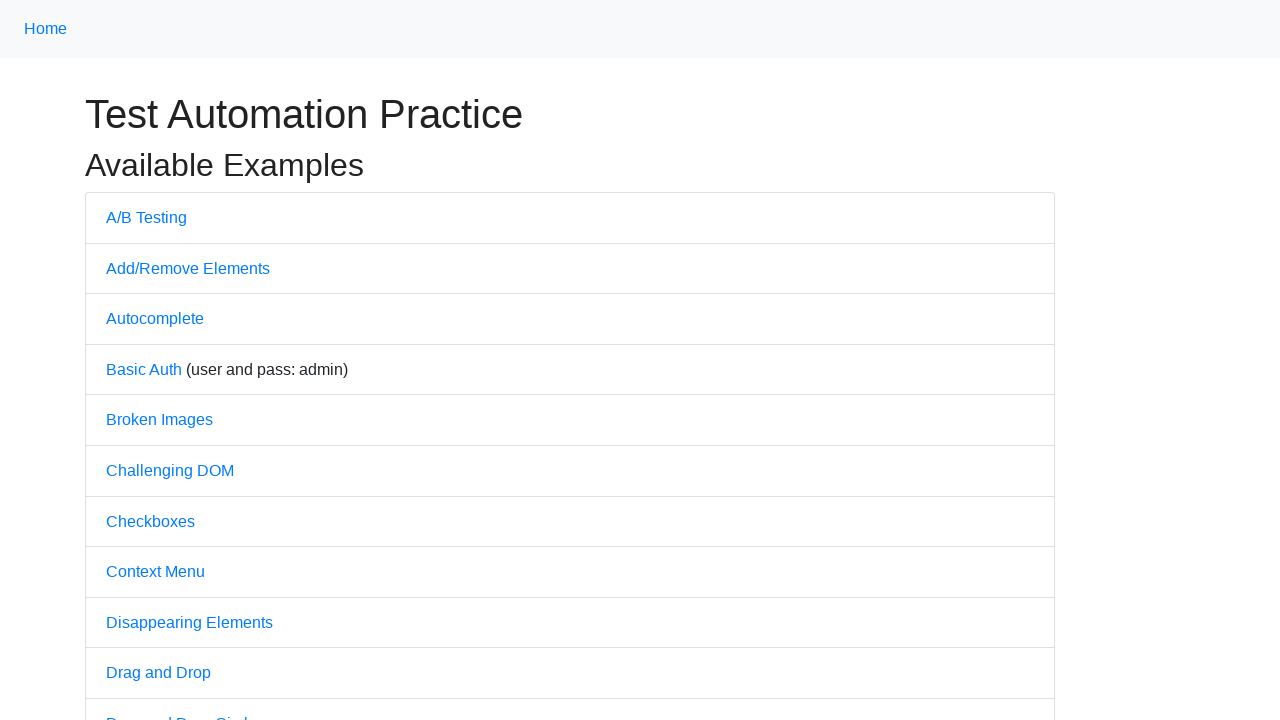

Scrolled down to 'CYDEO' link at the bottom of the page
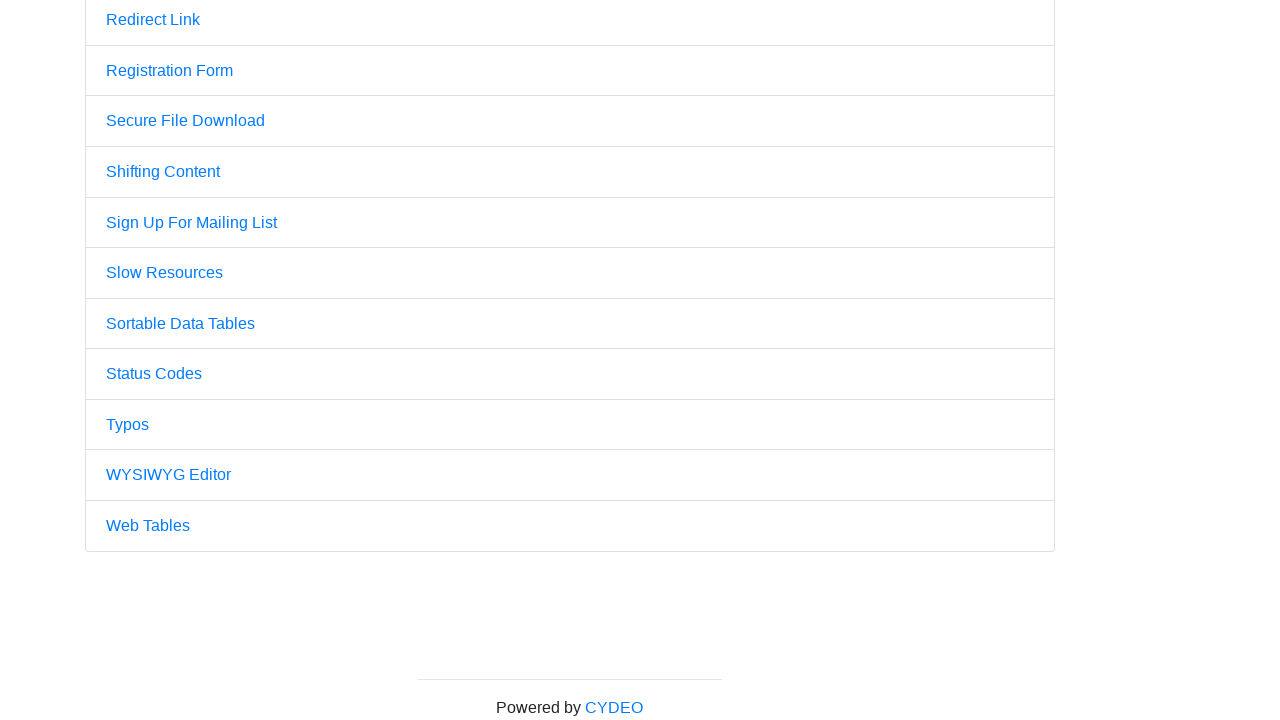

Waited 2 seconds before scrolling back up
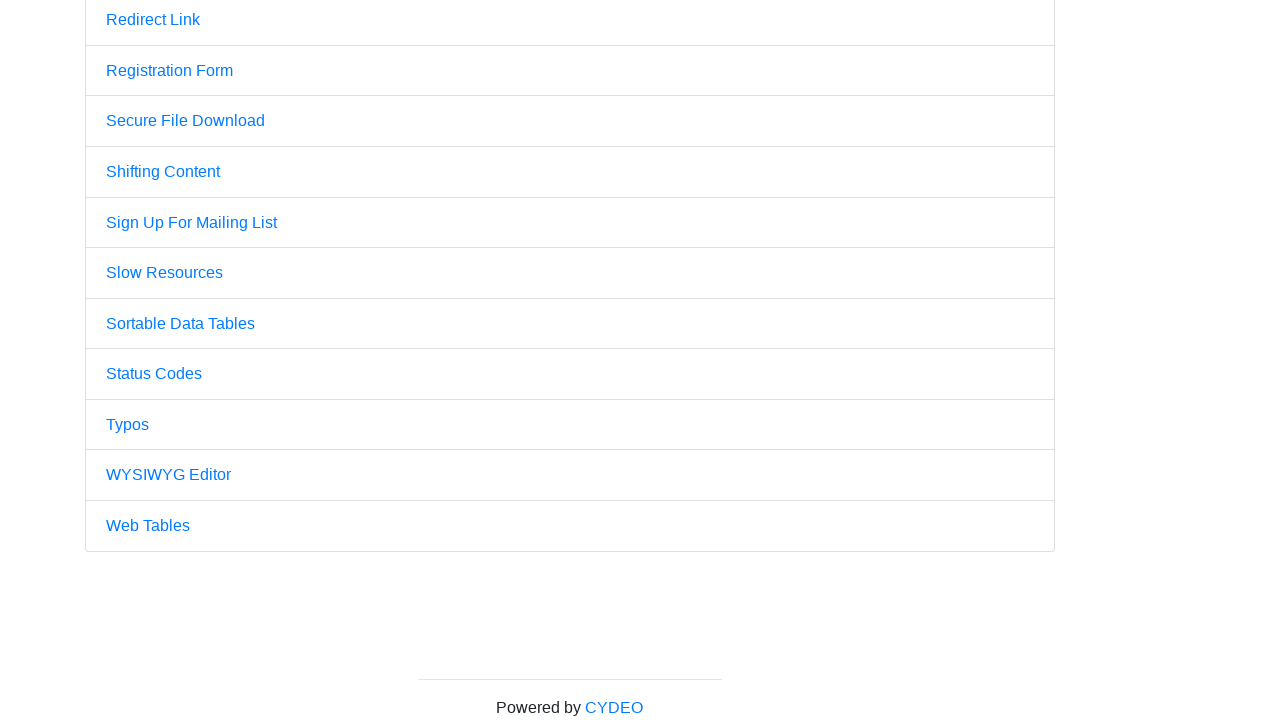

Scrolled back up to 'Home' link at the top of the page
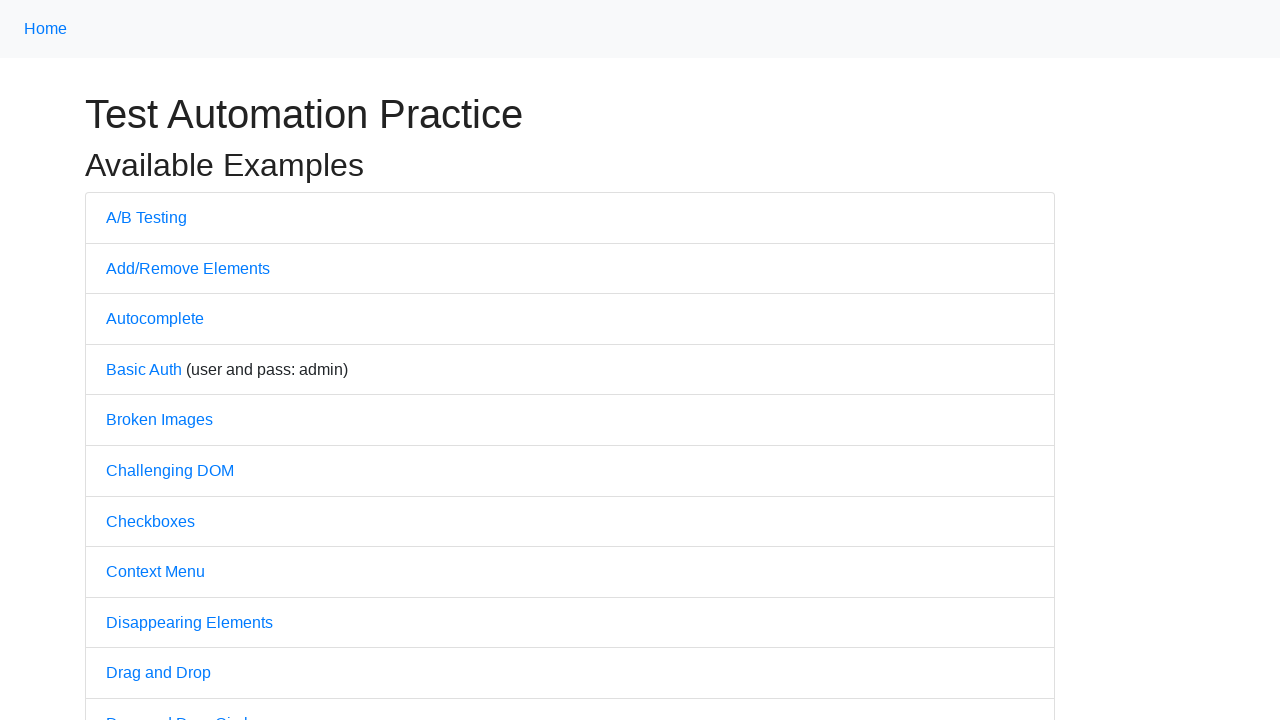

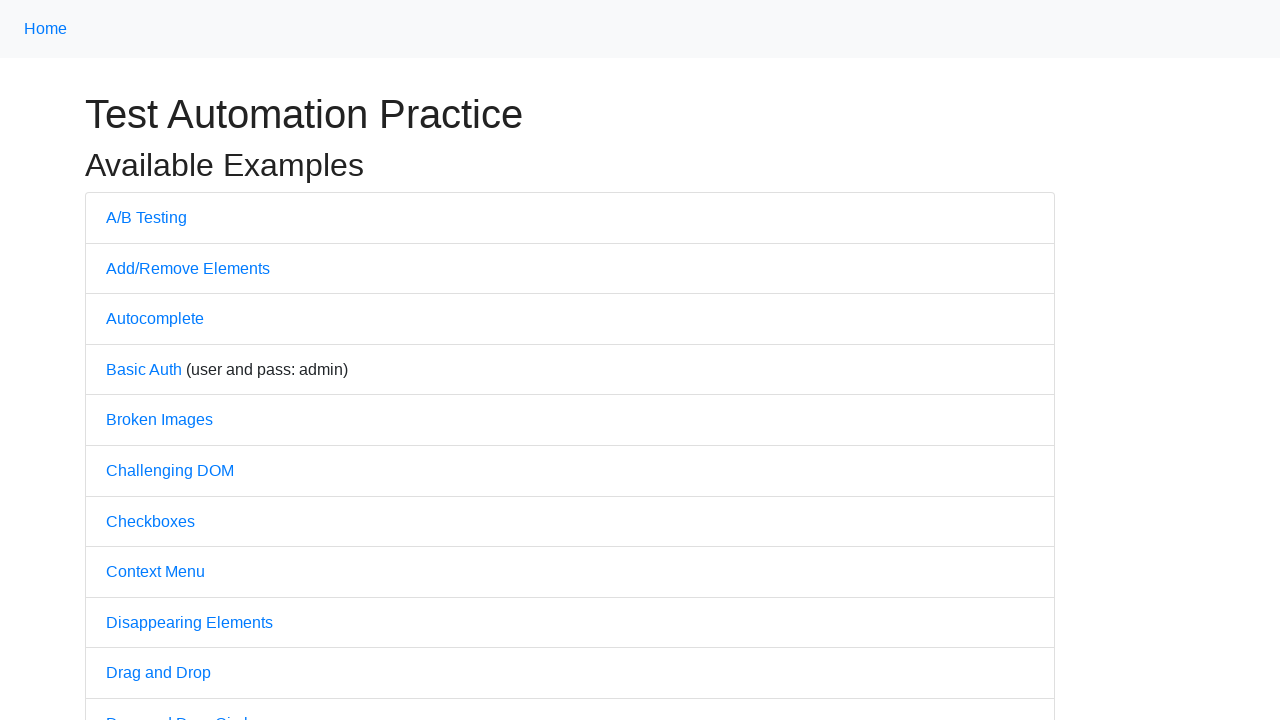